Tests that the complete all checkbox updates state when individual items are completed or cleared

Starting URL: https://demo.playwright.dev/todomvc

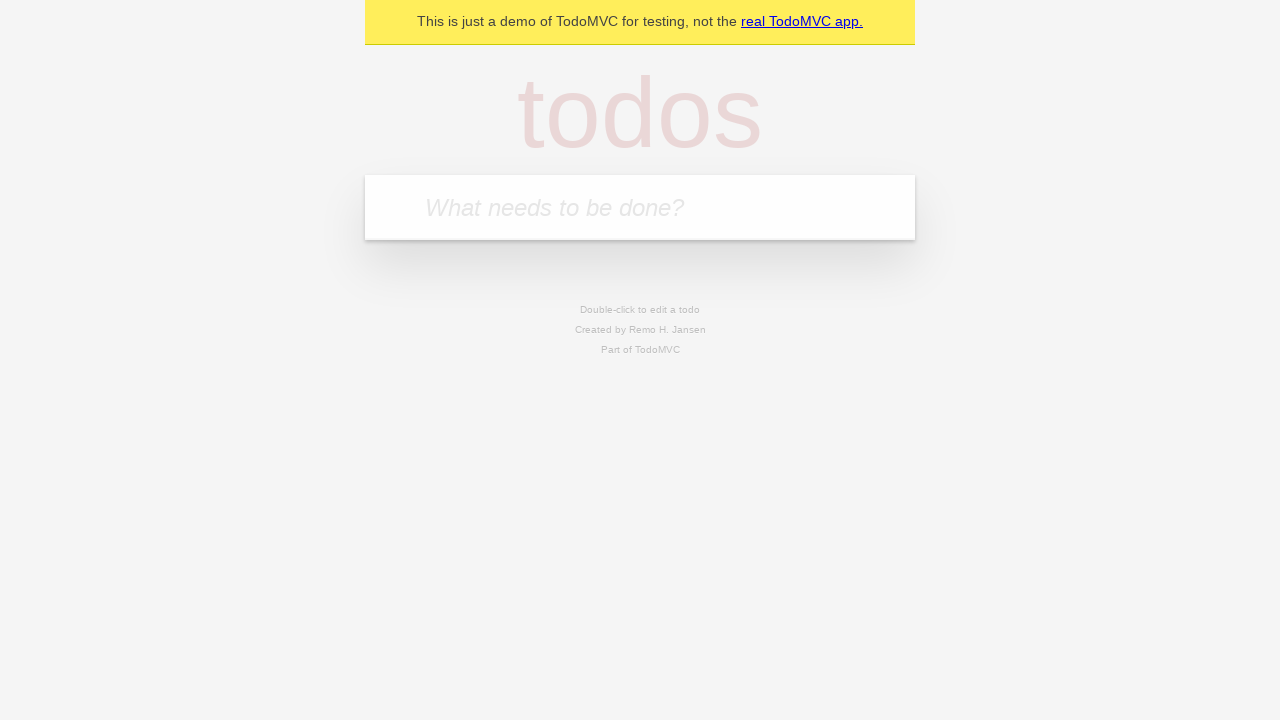

Filled input field with first todo 'buy some cheese' on internal:attr=[placeholder="What needs to be done?"i]
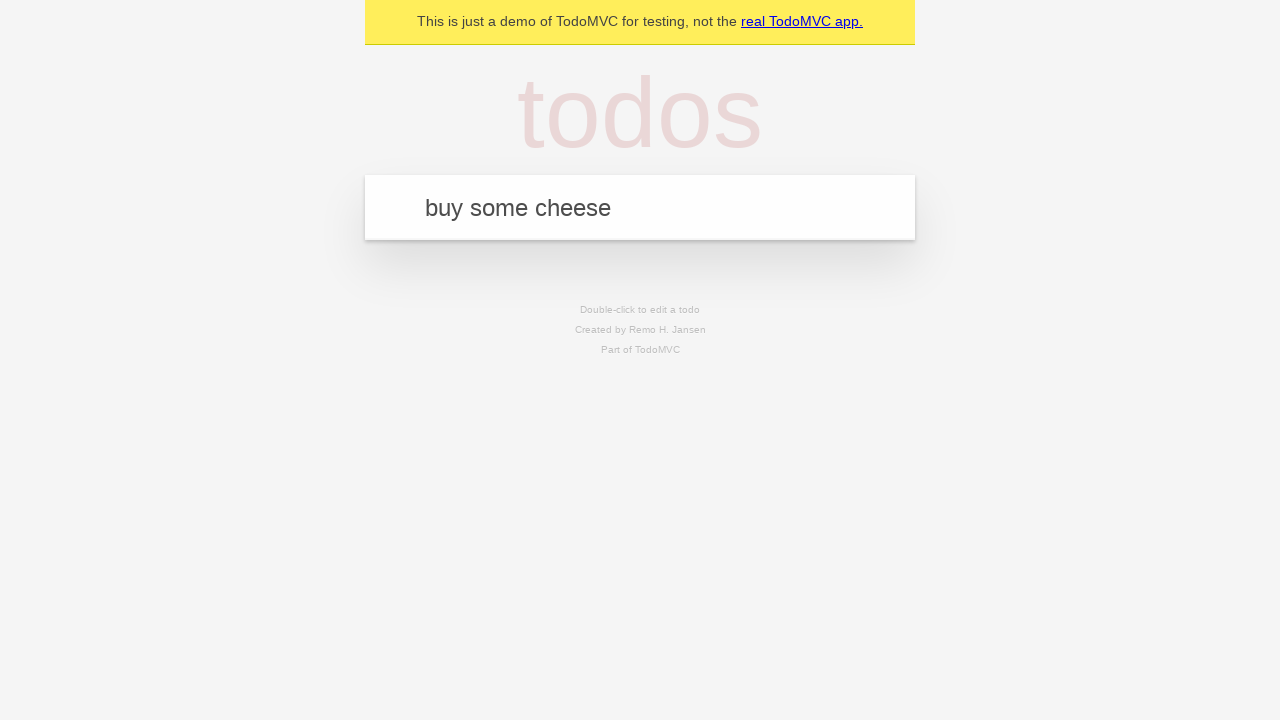

Pressed Enter to add first todo item on internal:attr=[placeholder="What needs to be done?"i]
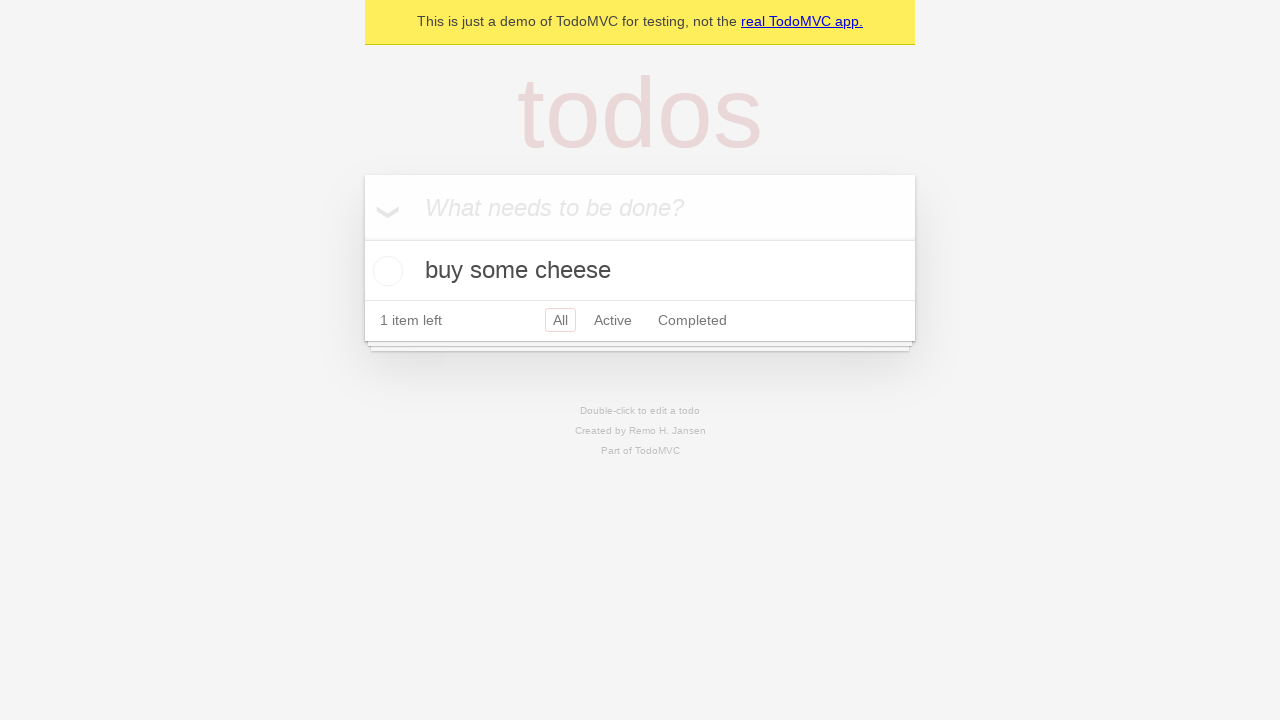

Filled input field with second todo 'feed the cat' on internal:attr=[placeholder="What needs to be done?"i]
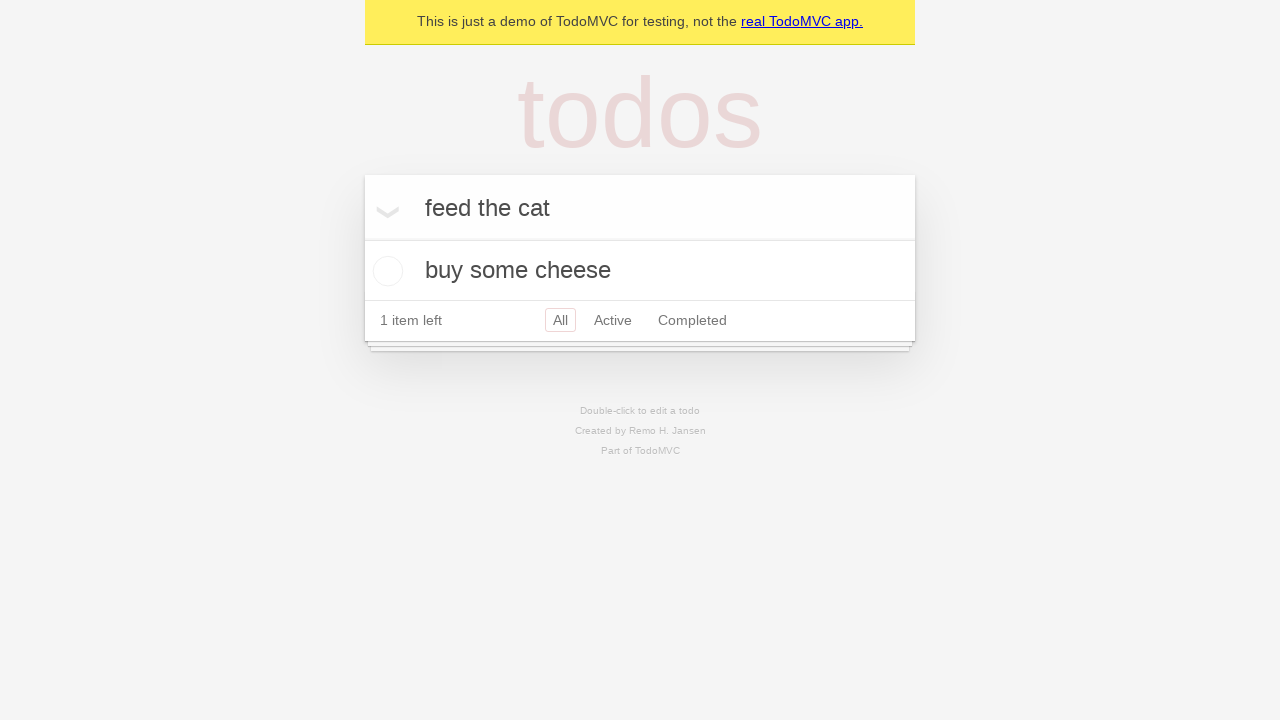

Pressed Enter to add second todo item on internal:attr=[placeholder="What needs to be done?"i]
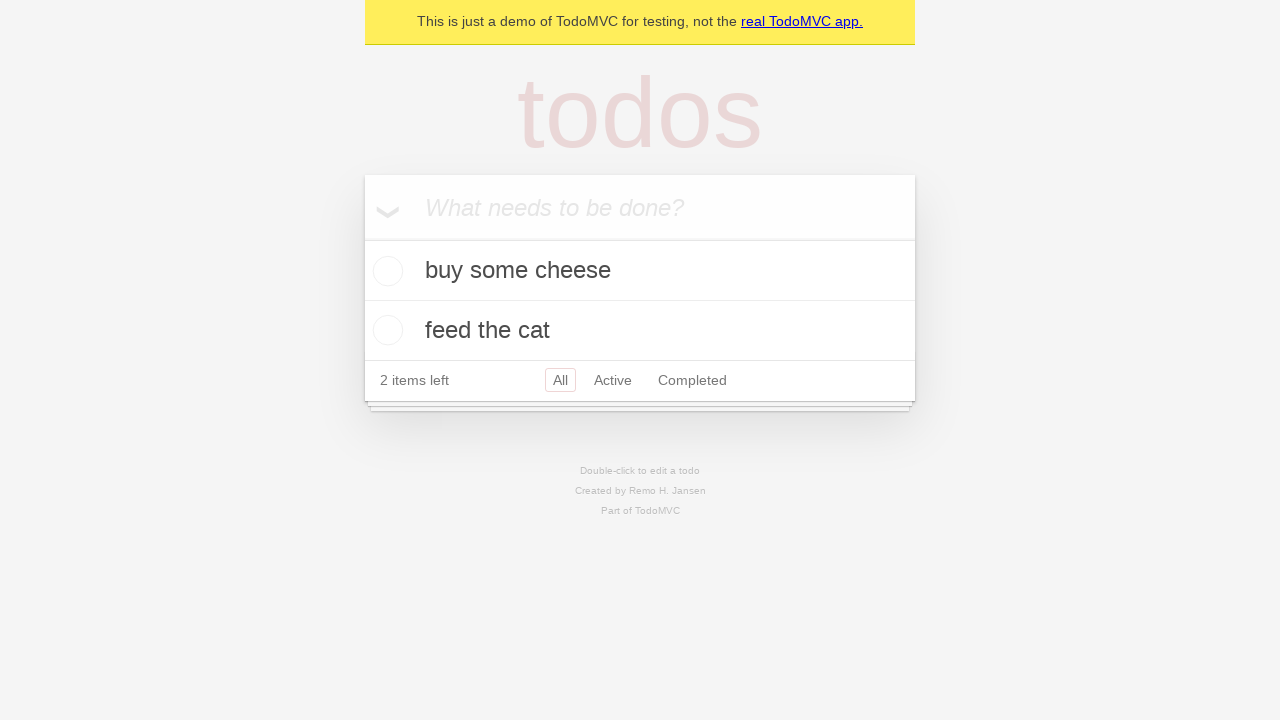

Filled input field with third todo 'book a doctors appointment' on internal:attr=[placeholder="What needs to be done?"i]
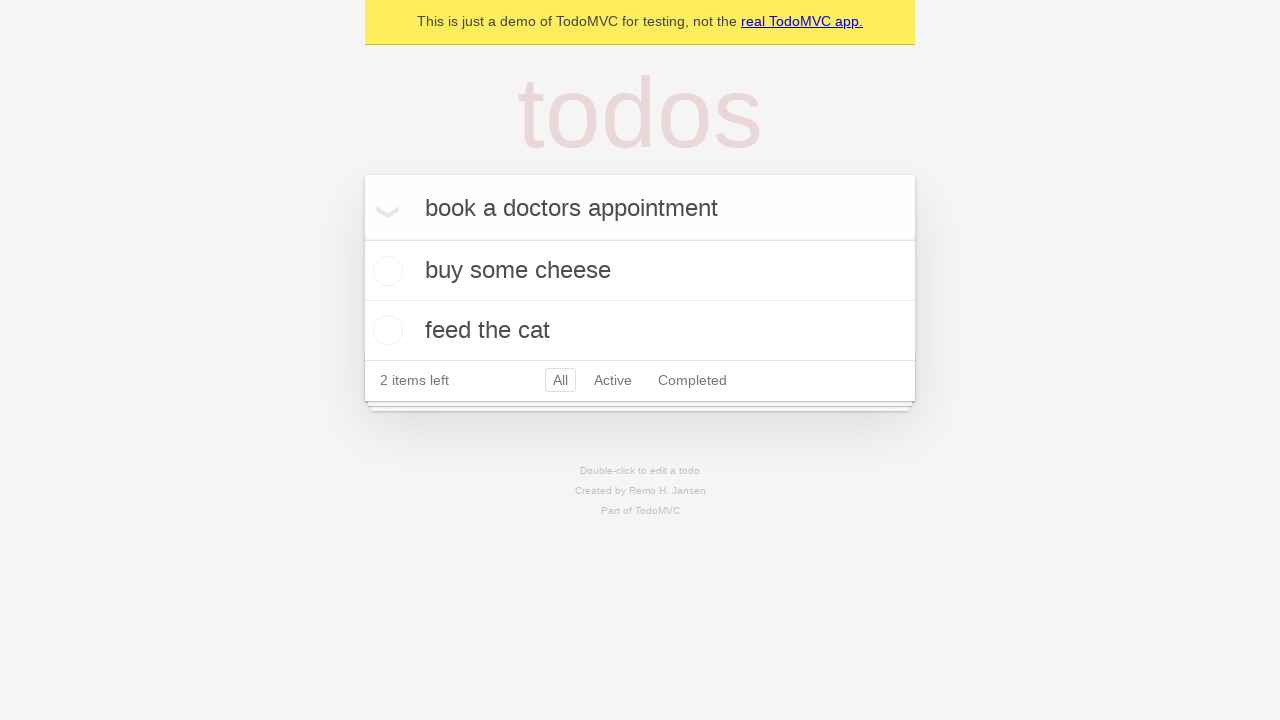

Pressed Enter to add third todo item on internal:attr=[placeholder="What needs to be done?"i]
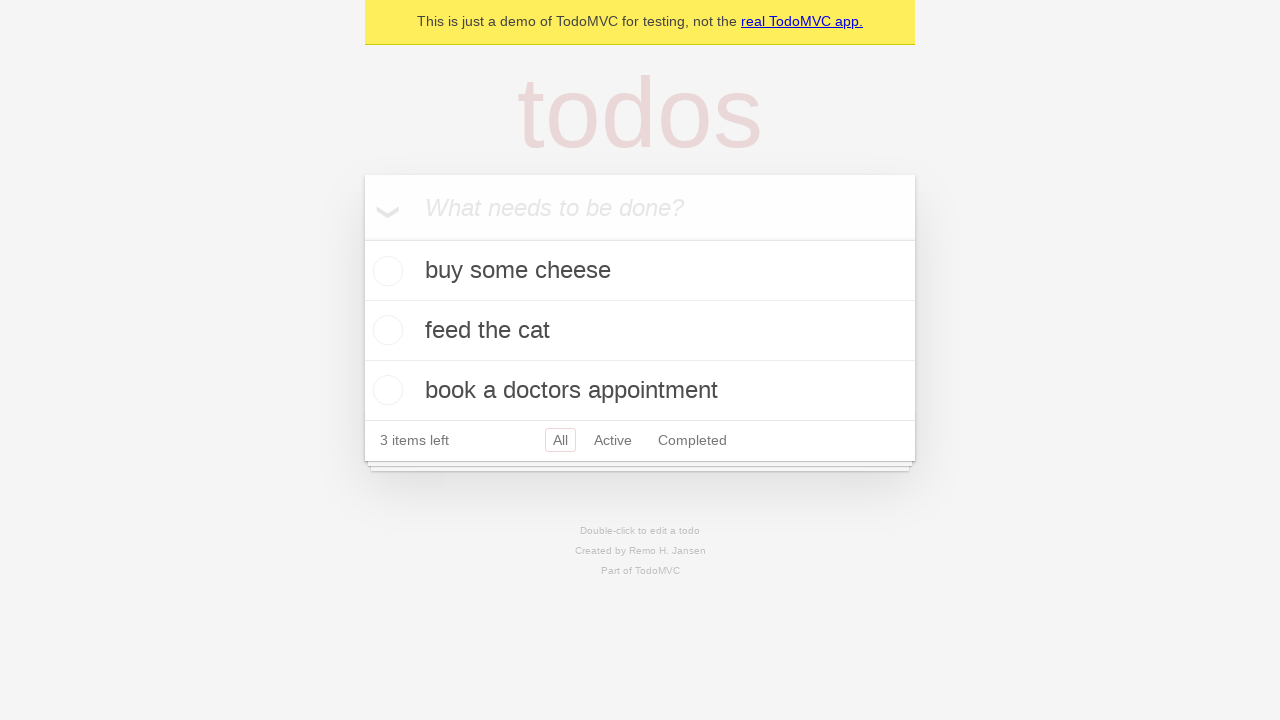

Checked 'Mark all as complete' checkbox to complete all todos at (362, 238) on internal:label="Mark all as complete"i
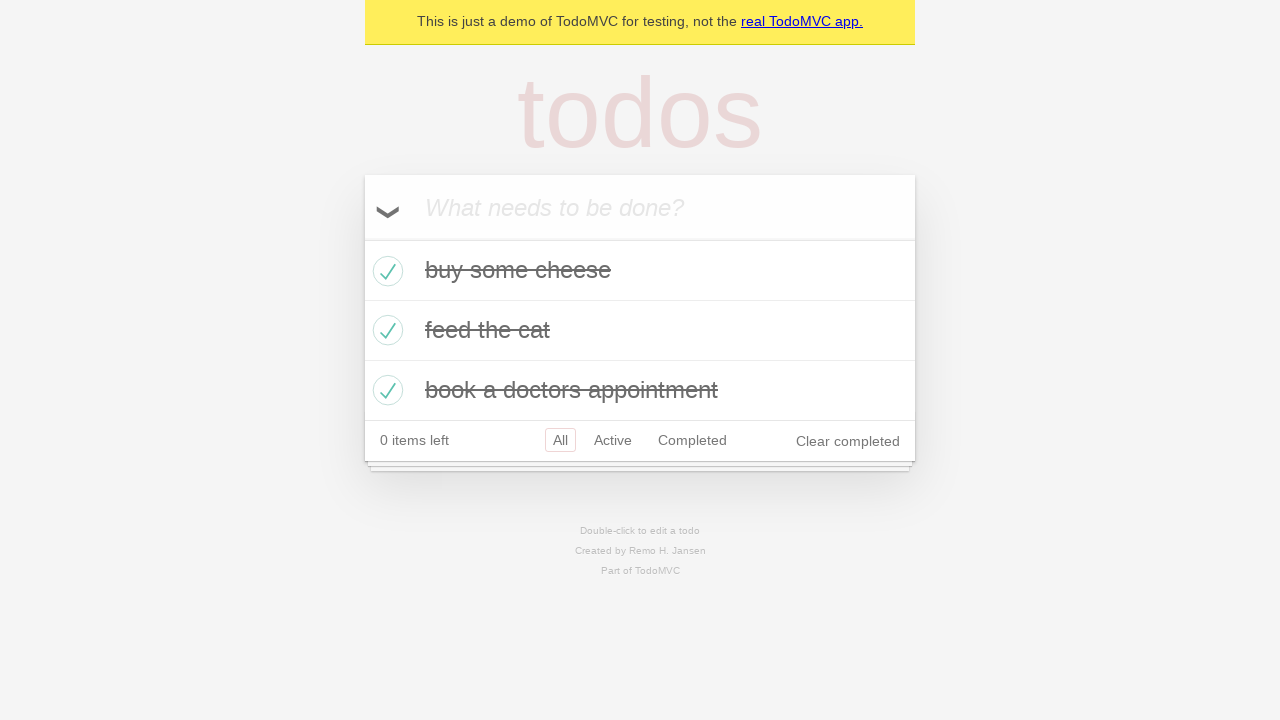

Unchecked the first todo item checkbox at (385, 271) on internal:testid=[data-testid="todo-item"s] >> nth=0 >> internal:role=checkbox
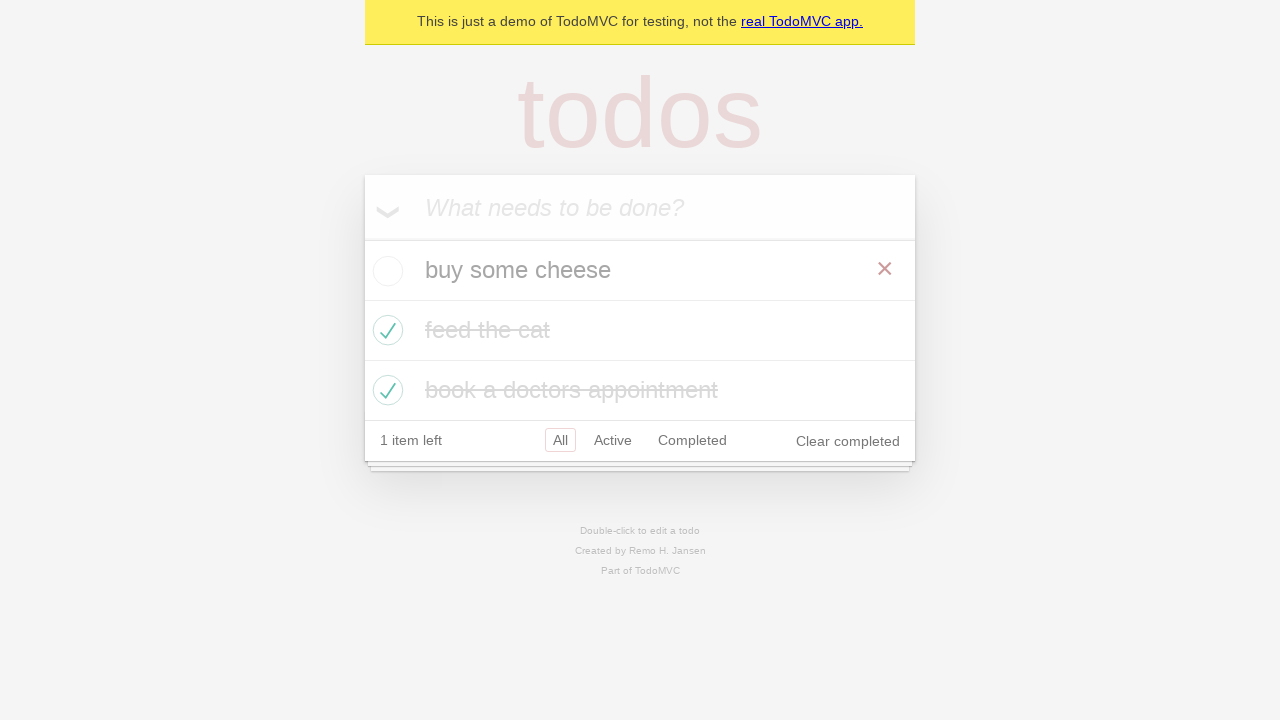

Checked the first todo item checkbox again at (385, 271) on internal:testid=[data-testid="todo-item"s] >> nth=0 >> internal:role=checkbox
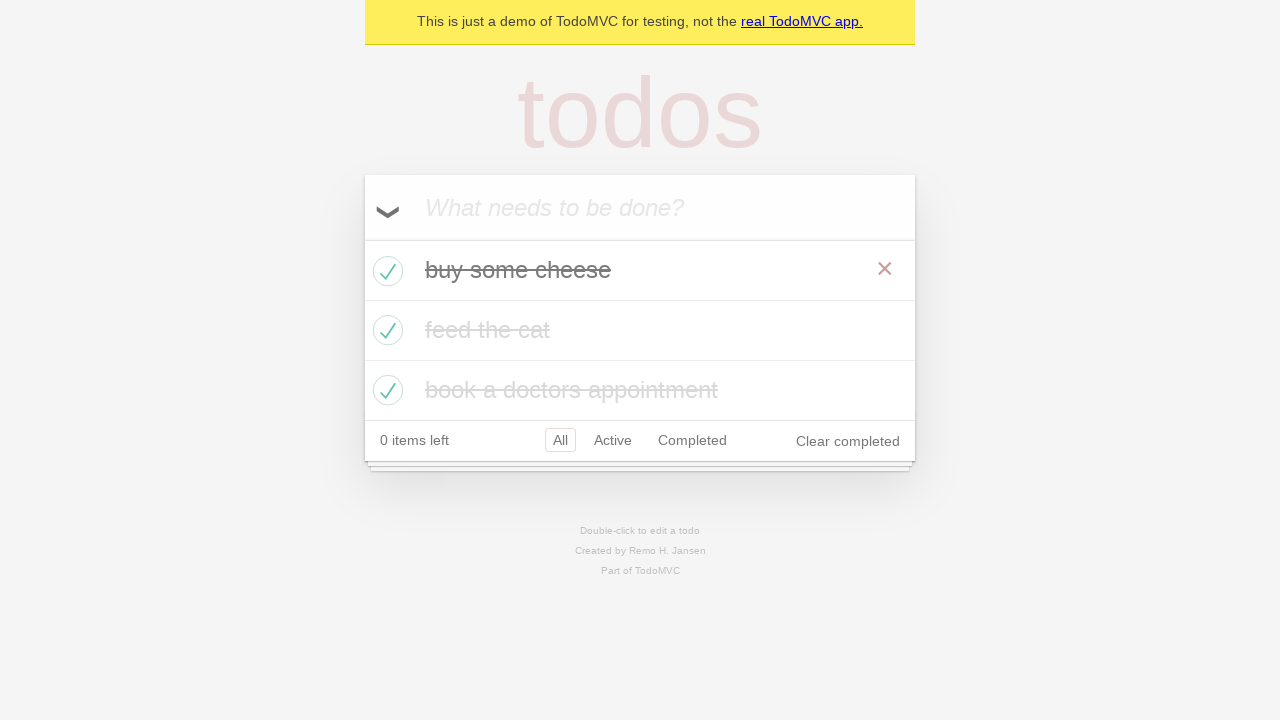

Waited for todo items to be present in the DOM
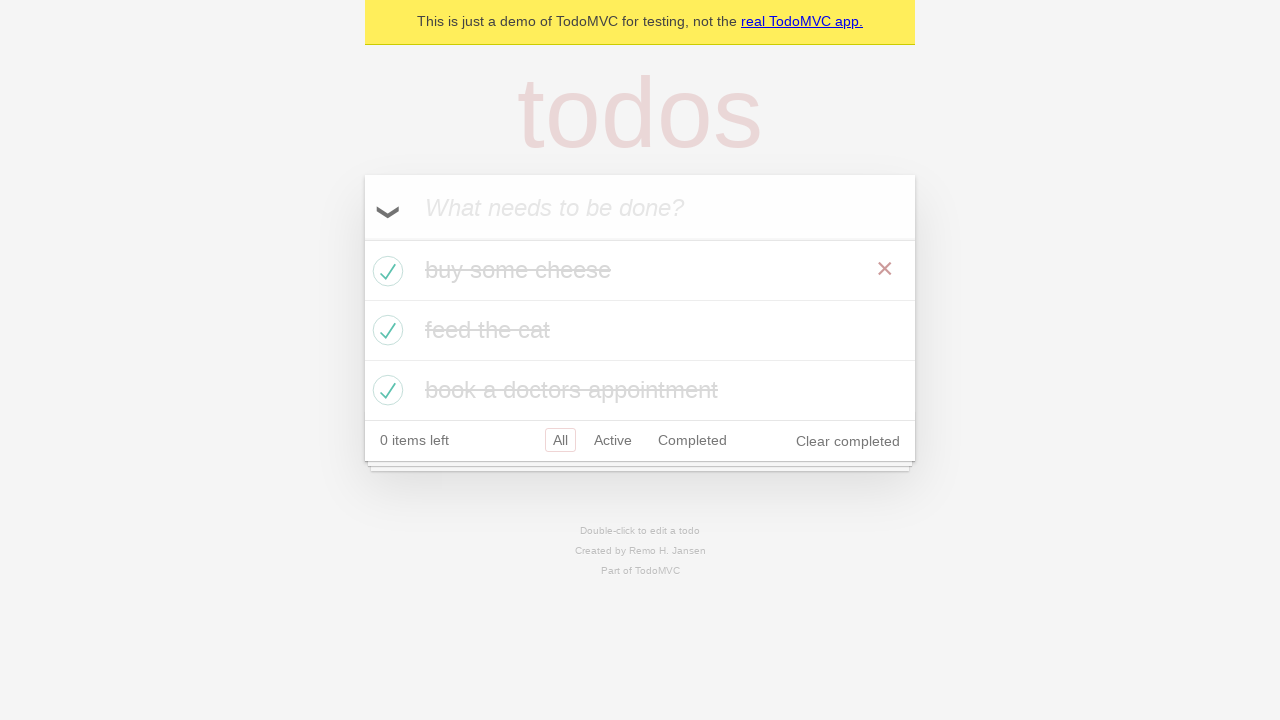

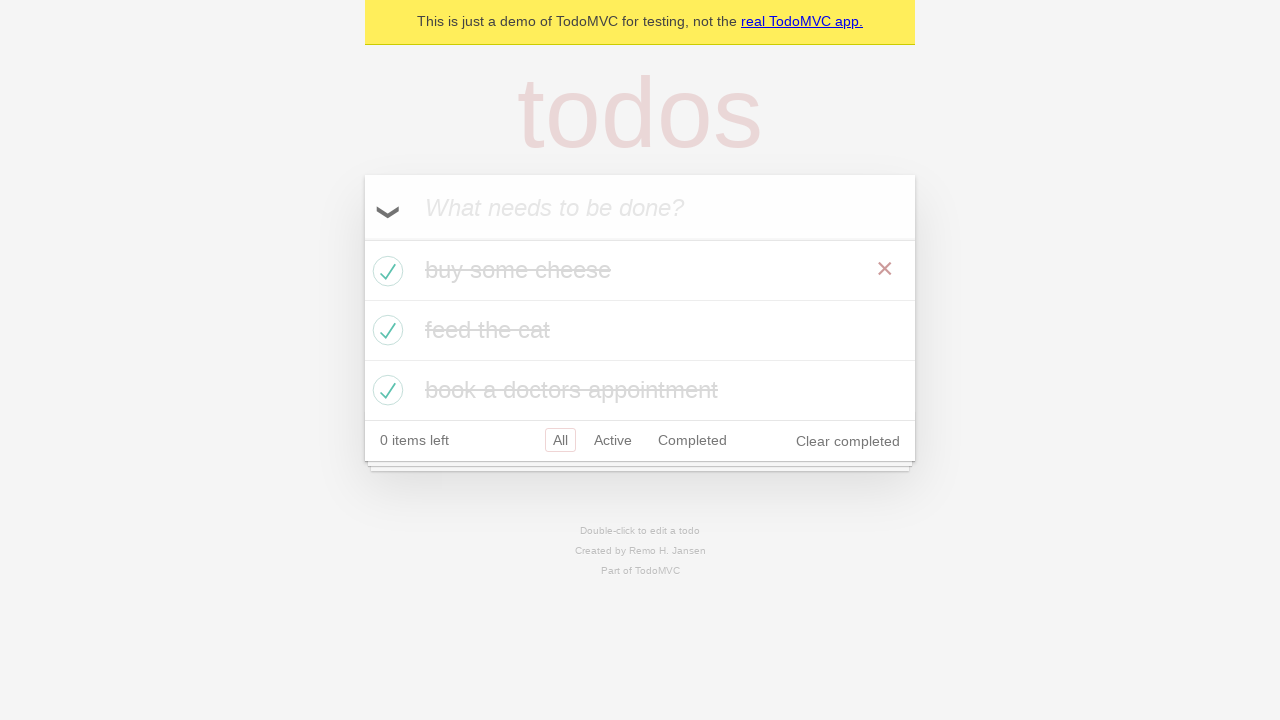